Tests the breadcrumb navigation on the Approved Management Plans page by clicking each breadcrumb link and verifying navigation to the correct pages.

Starting URL: https://bcparks.ca/about/management-plans/approved/

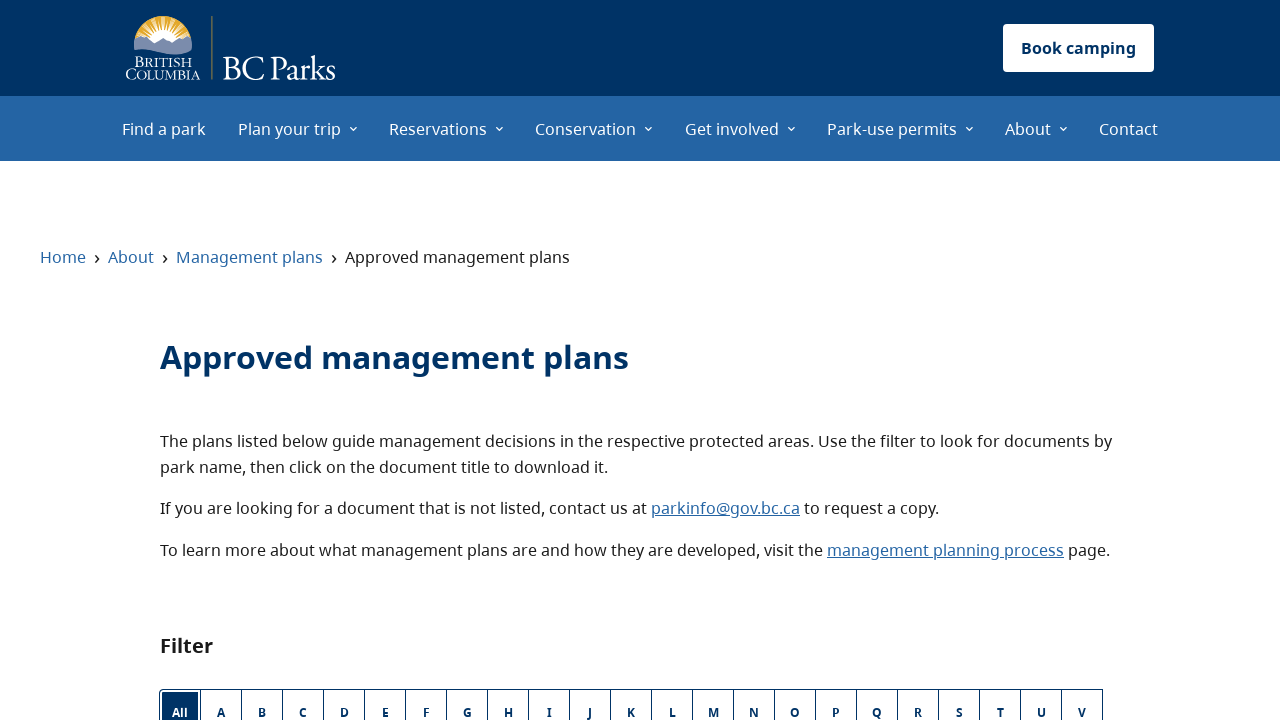

Main content section is visible
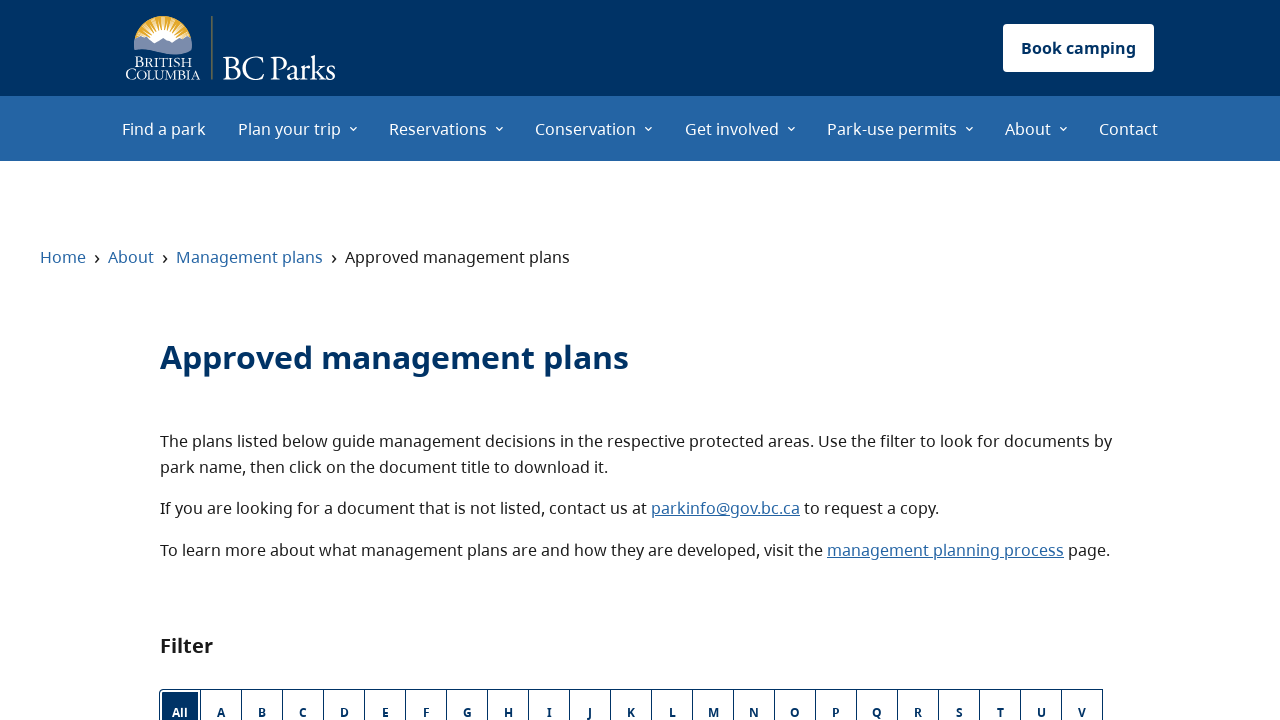

Clicked Home breadcrumb link at (63, 257) on internal:role=link[name="Home"i]
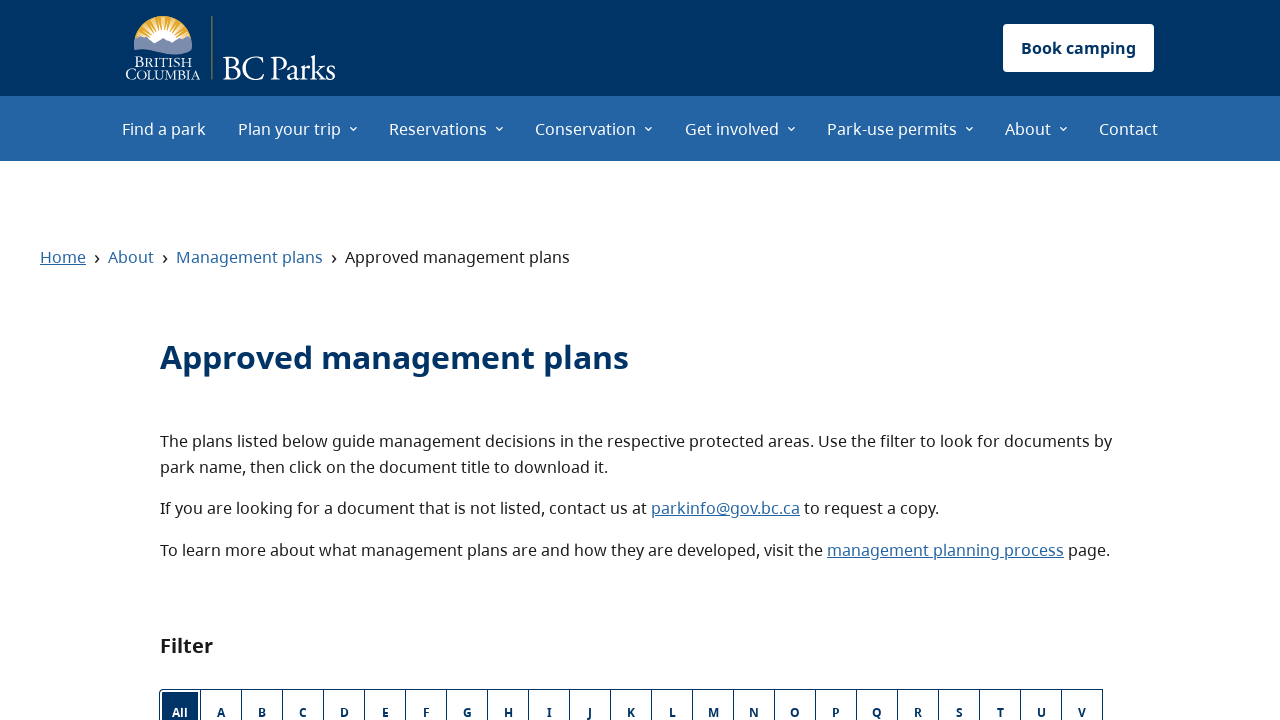

Navigated to Home page (https://bcparks.ca/)
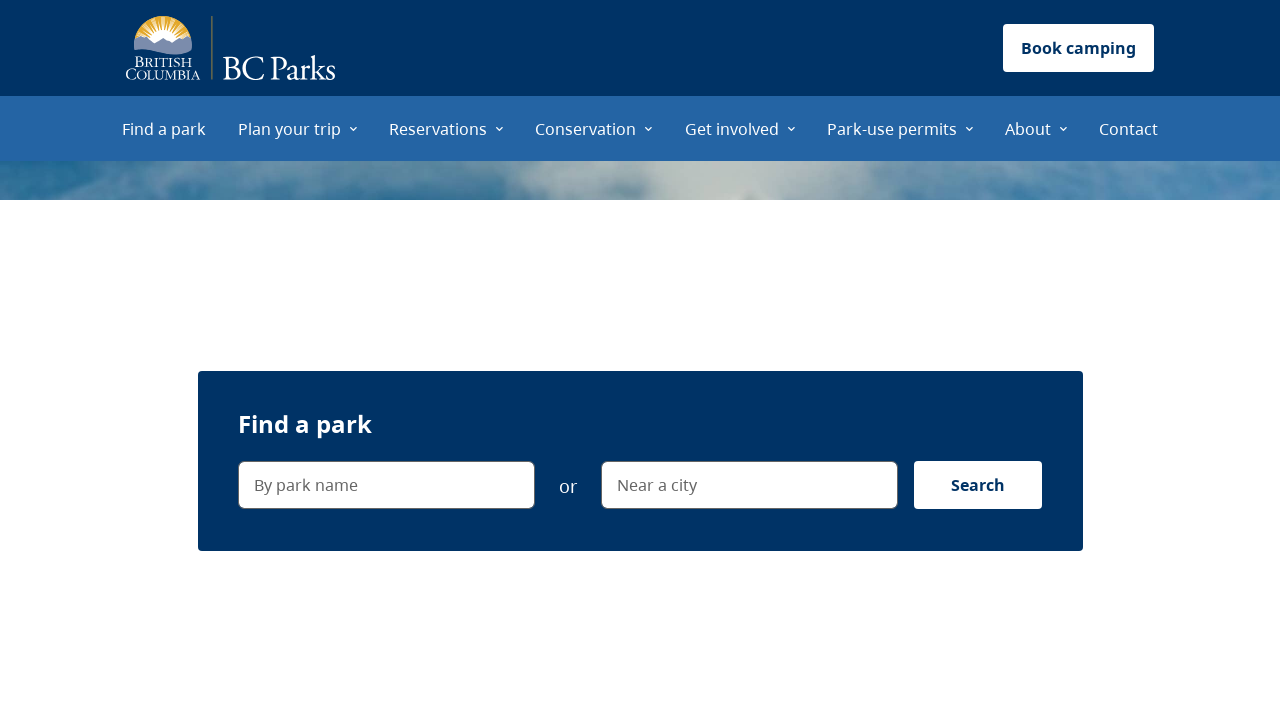

Navigated back to Approved Management Plans page
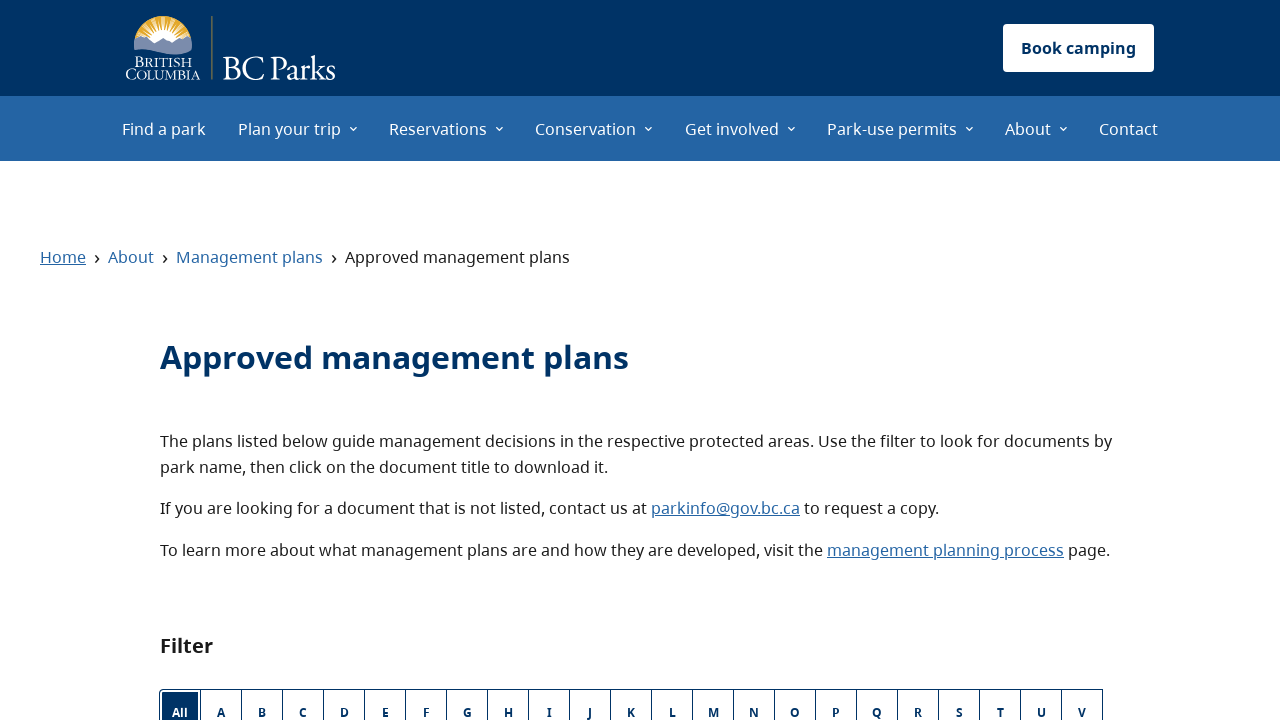

Clicked About breadcrumb link at (131, 257) on internal:role=link[name="About"i]
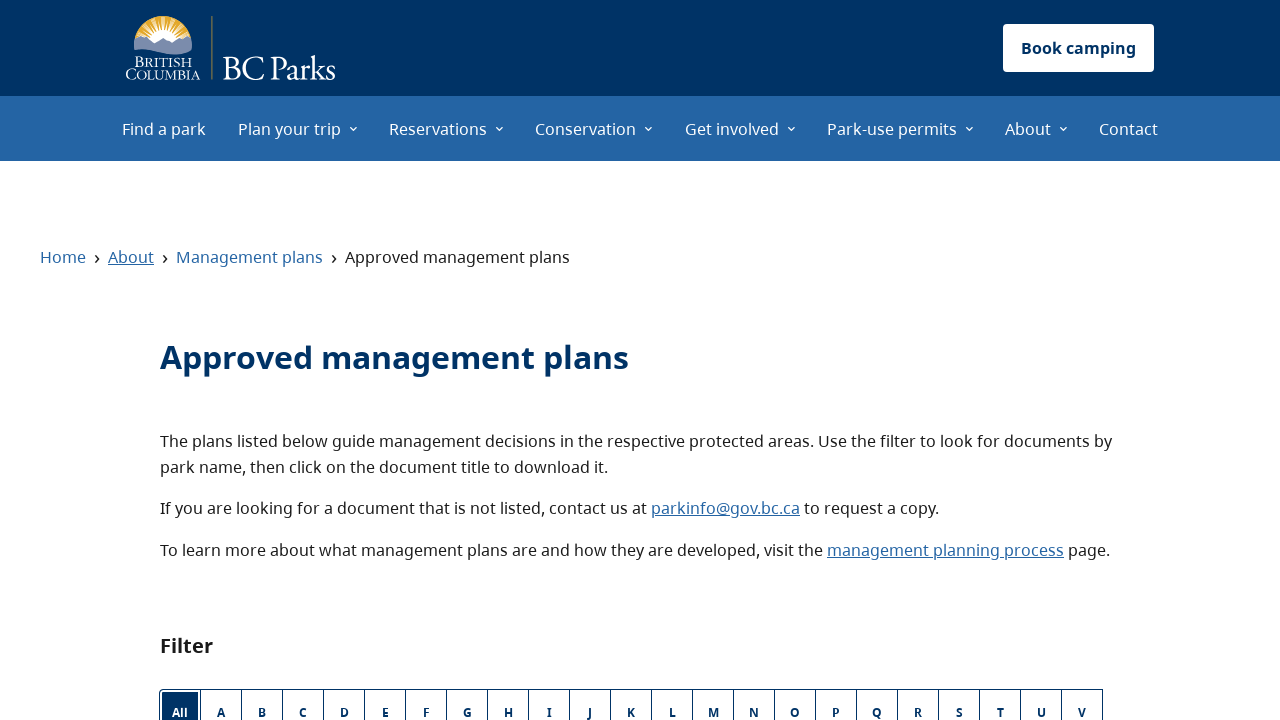

Navigated to About page
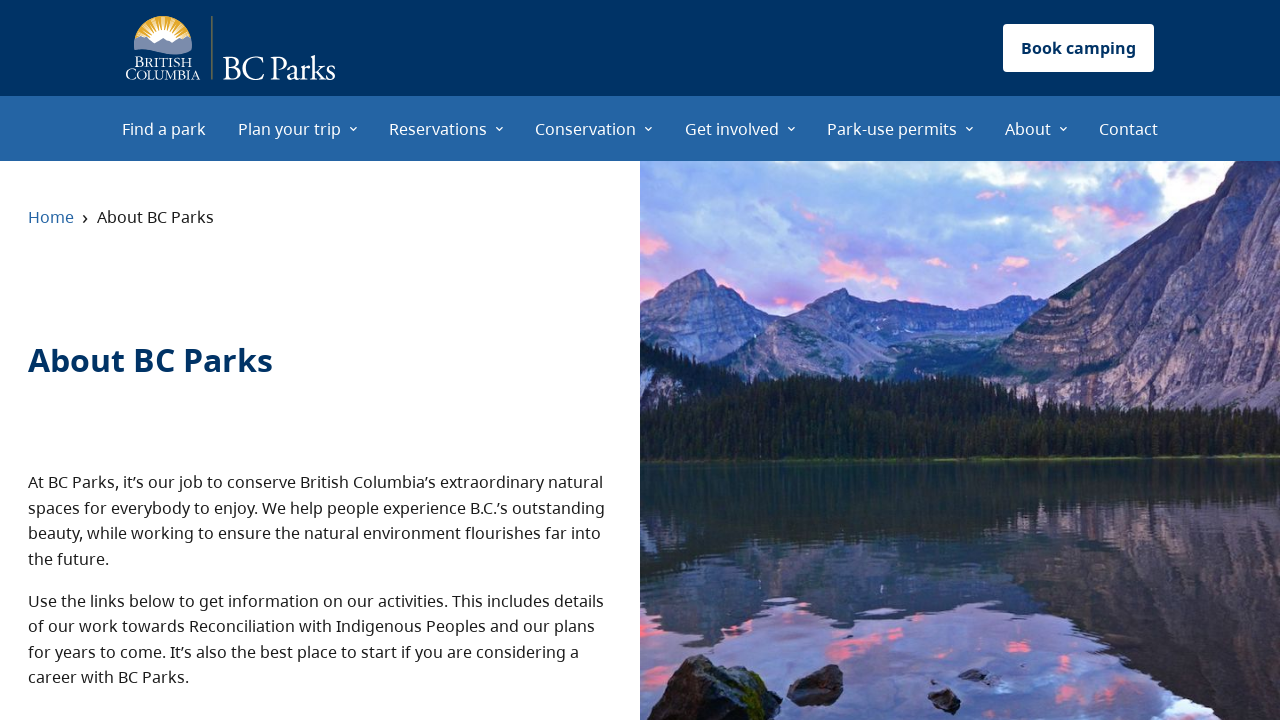

Navigated back to Approved Management Plans page
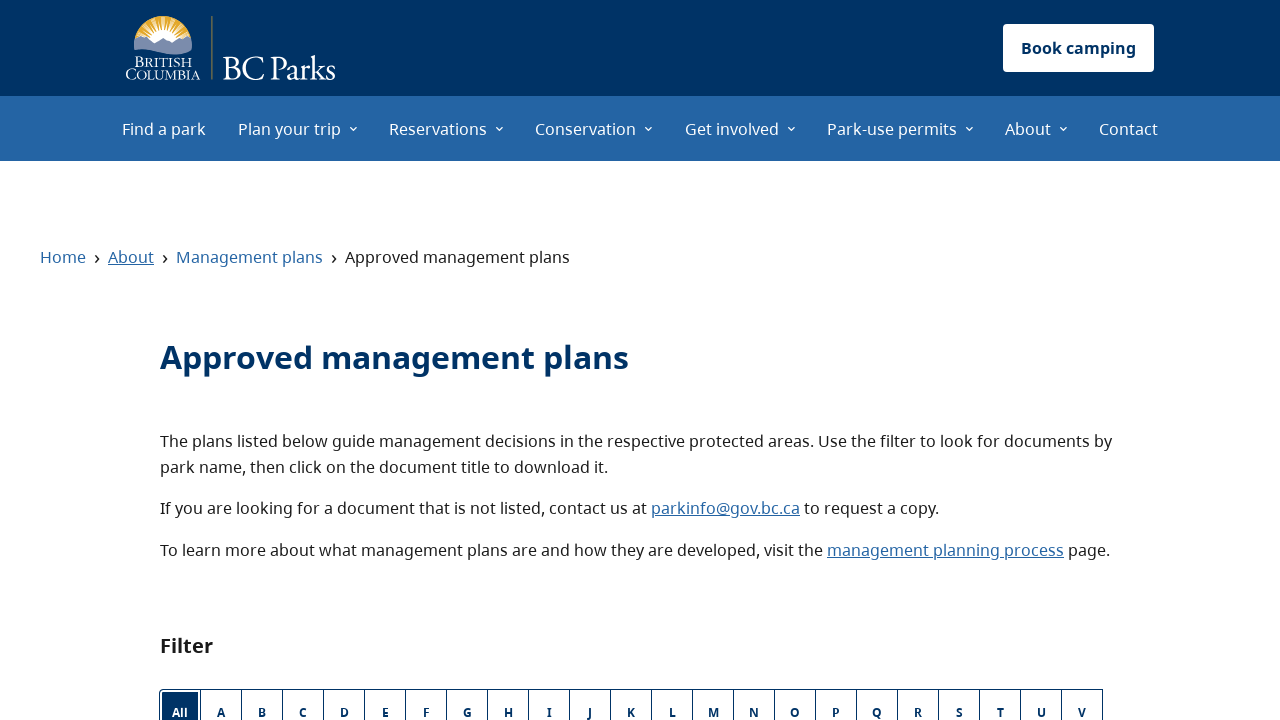

Clicked Management Plans breadcrumb link at (250, 257) on internal:role=link[name="Management plans"s]
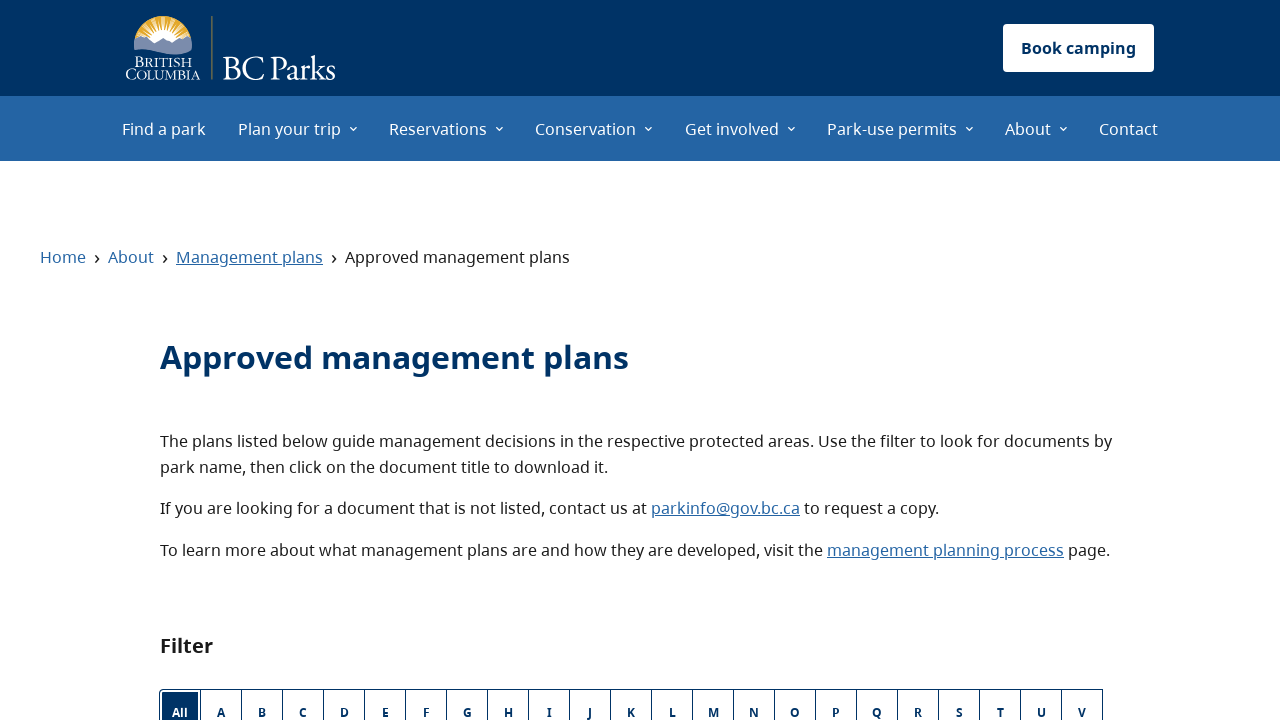

Navigated to Management Plans page
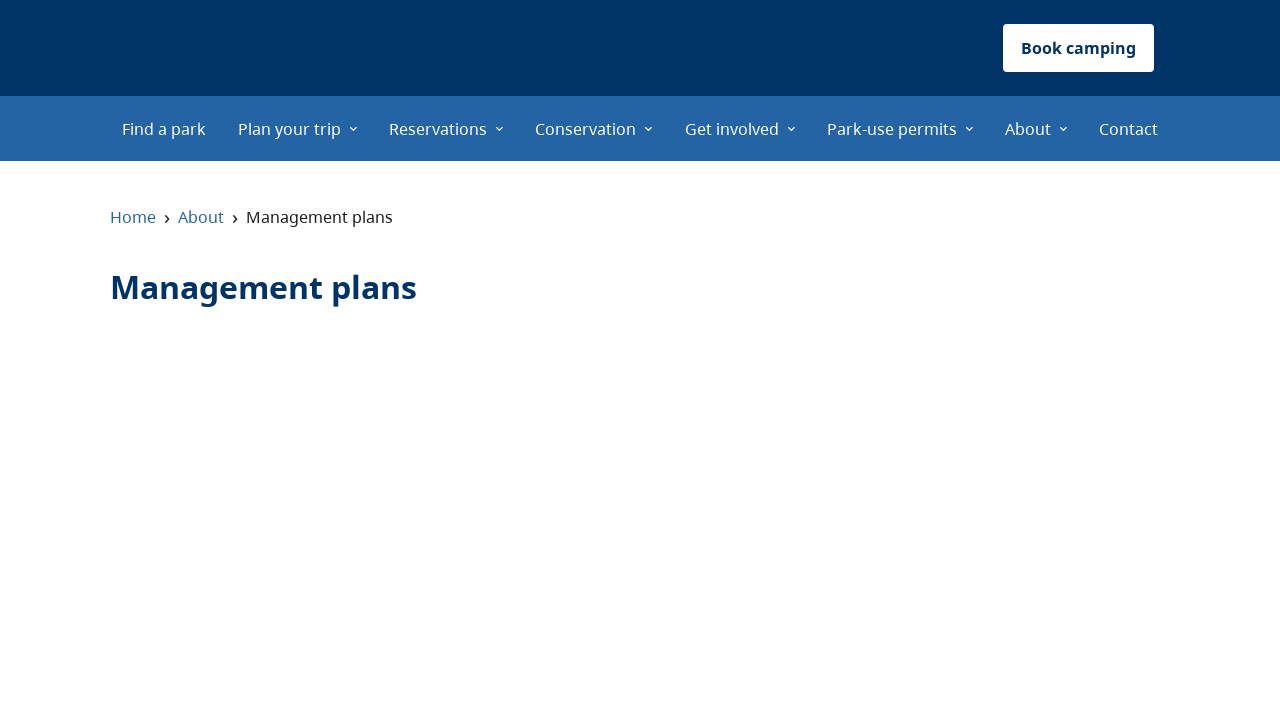

Navigated back to Approved Management Plans page
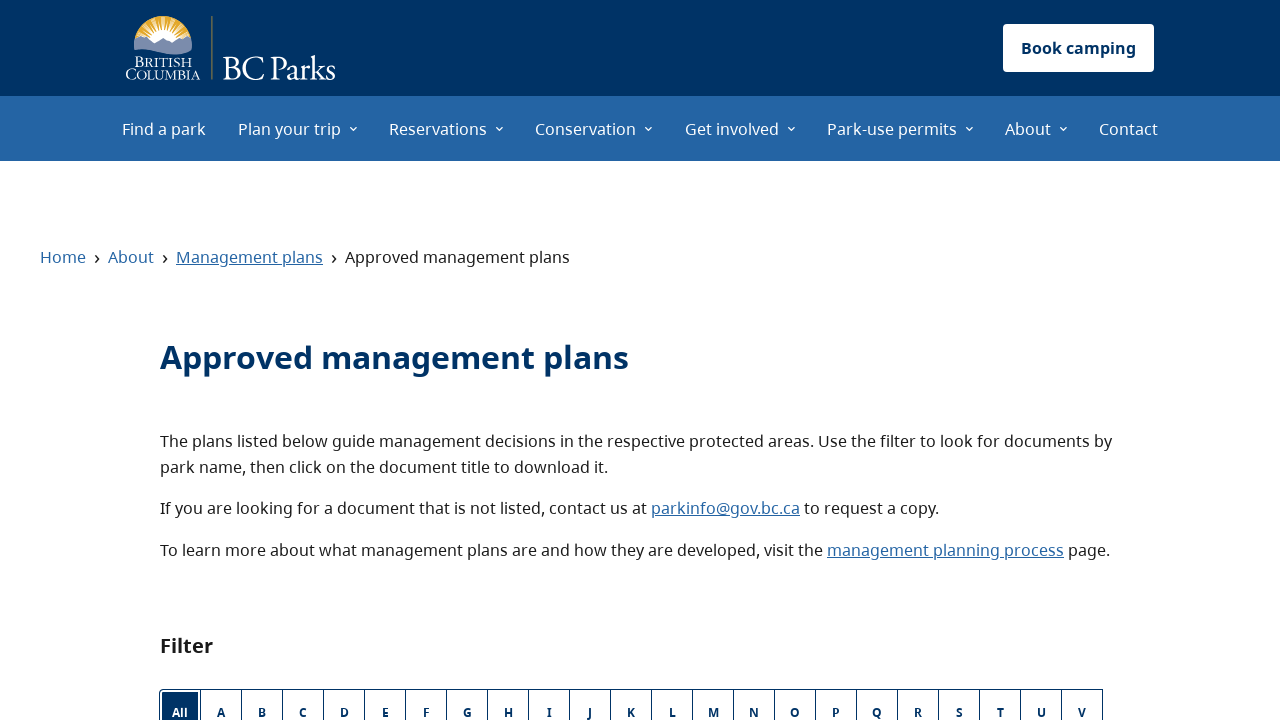

Verified 'Approved management plans' breadcrumb text is visible
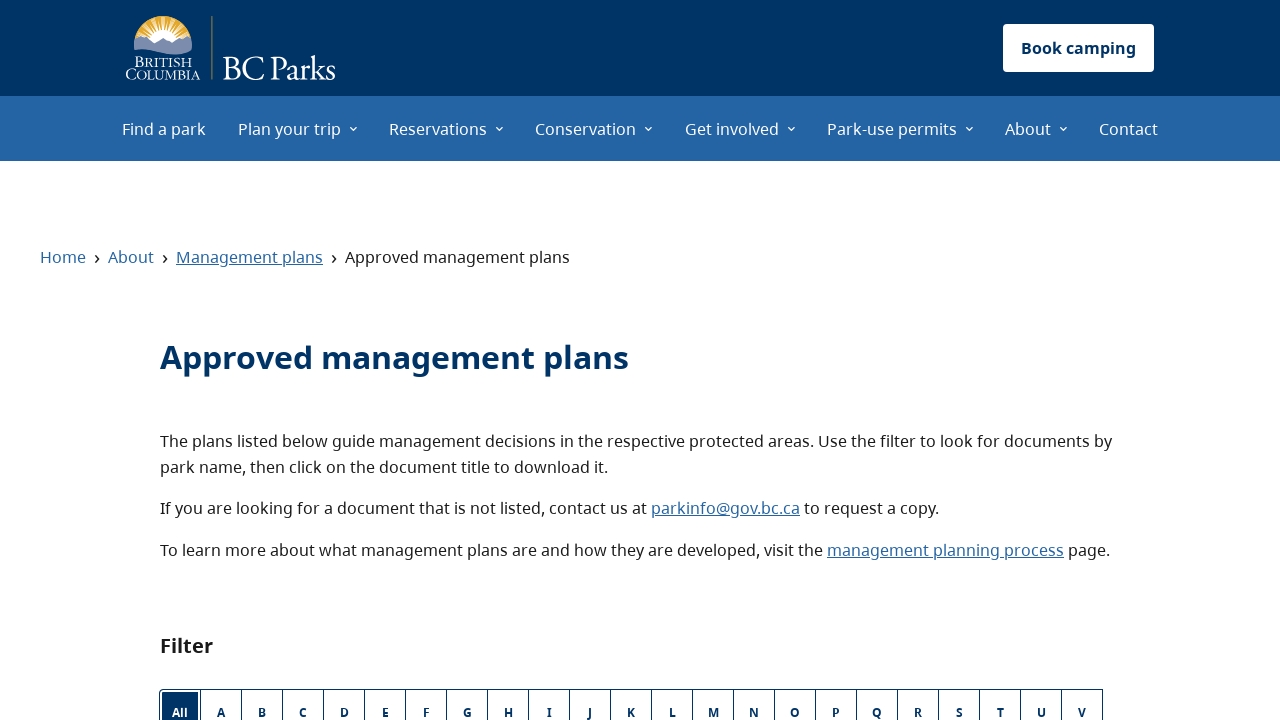

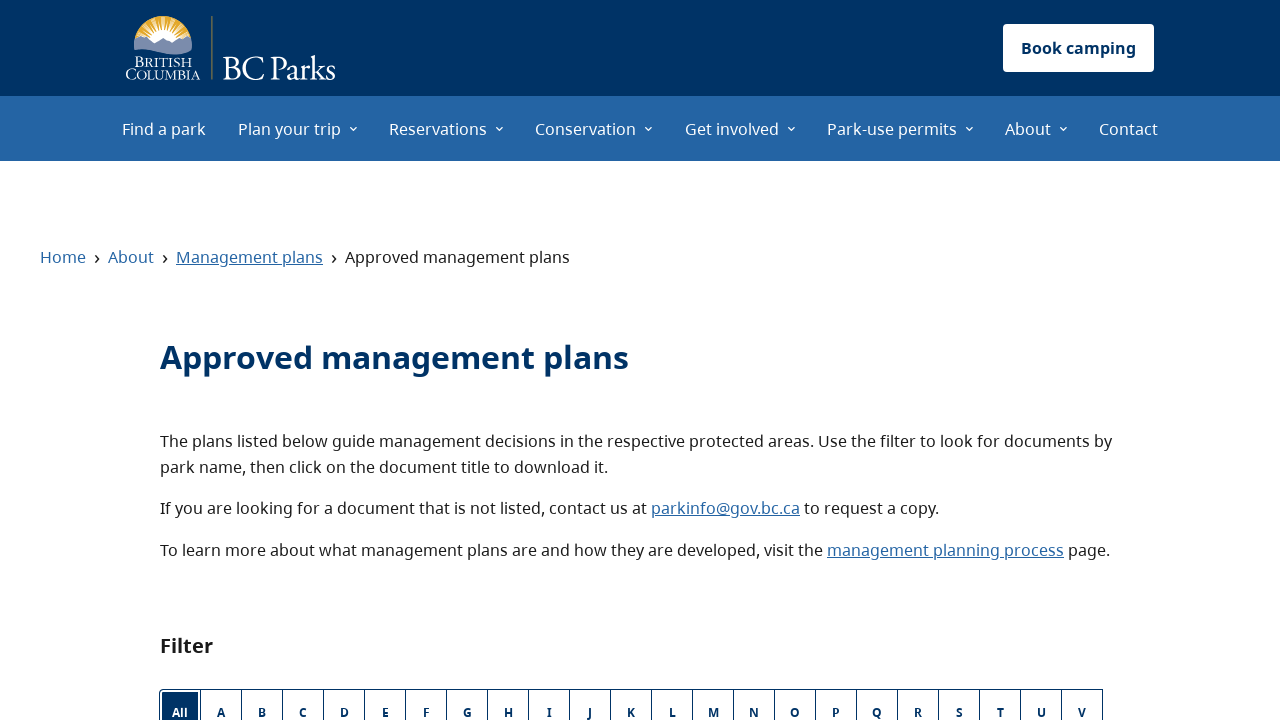